Tests dropdown functionality by retrieving all options and selecting the last option from the dropdown menu

Starting URL: https://www.leafground.com/select.xhtml

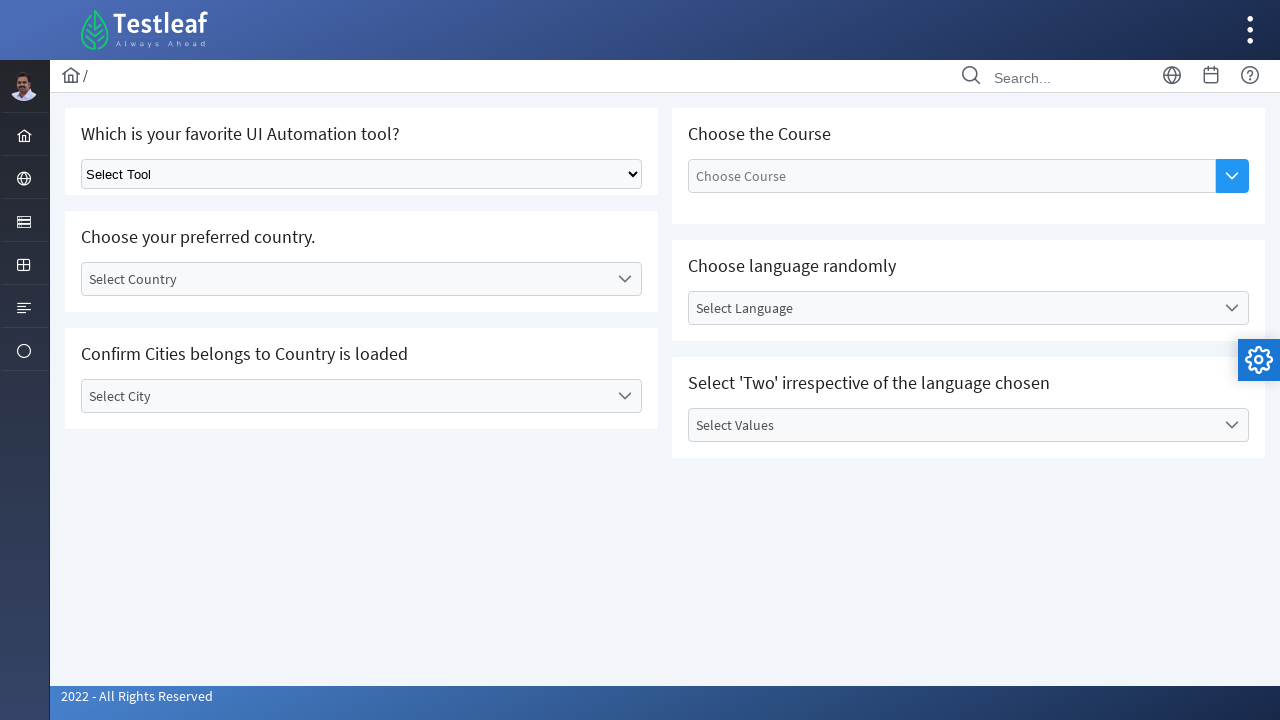

Located dropdown element with selector 'select.ui-selectonemenu'
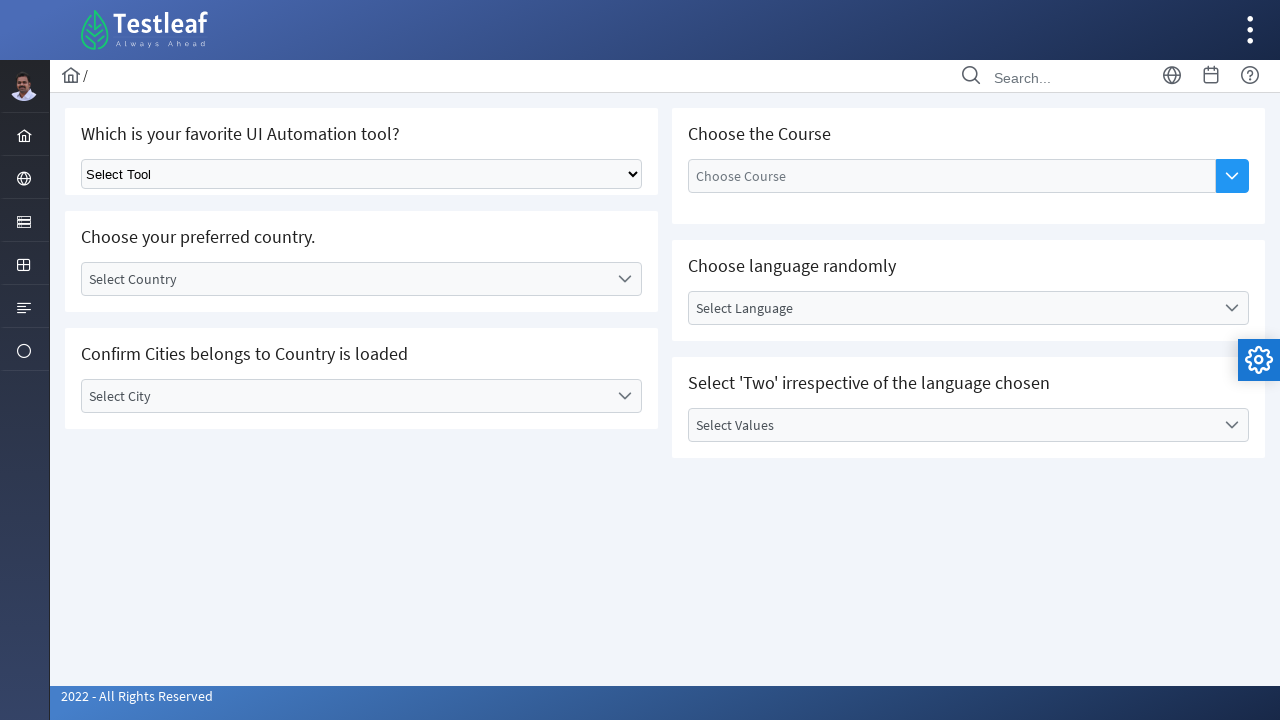

Retrieved all option elements from dropdown
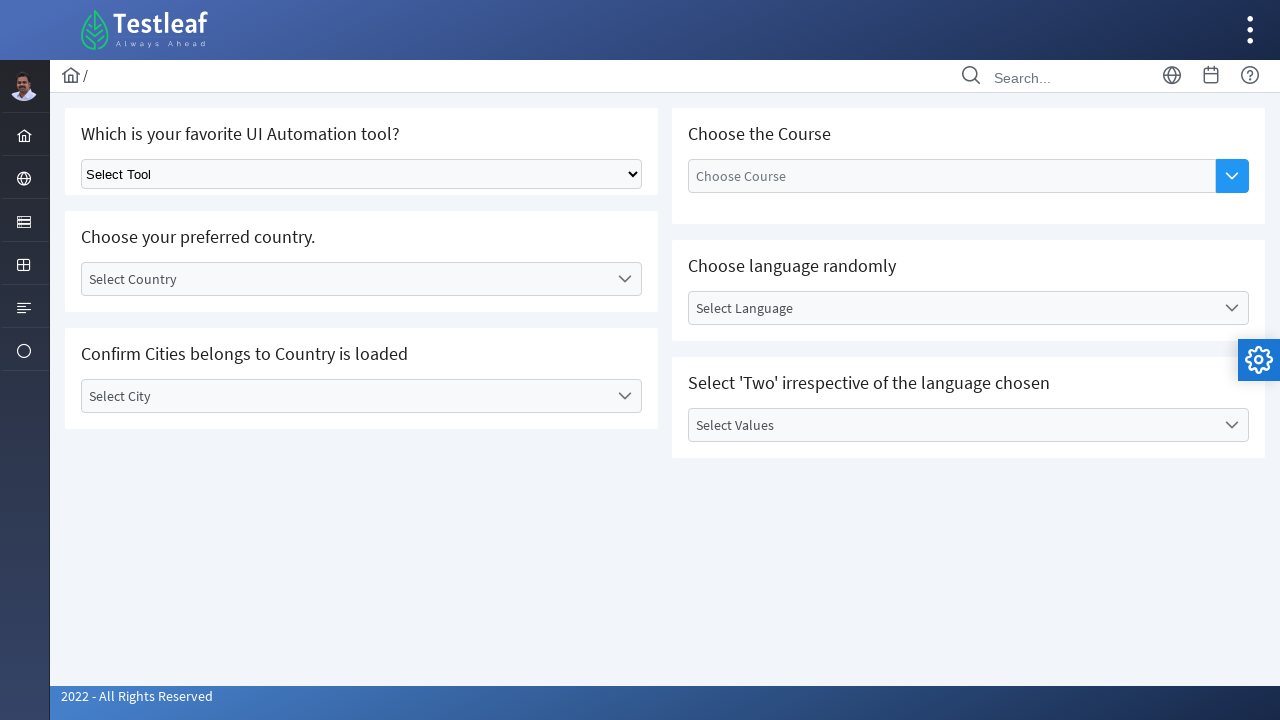

Counted dropdown options: 5 total options
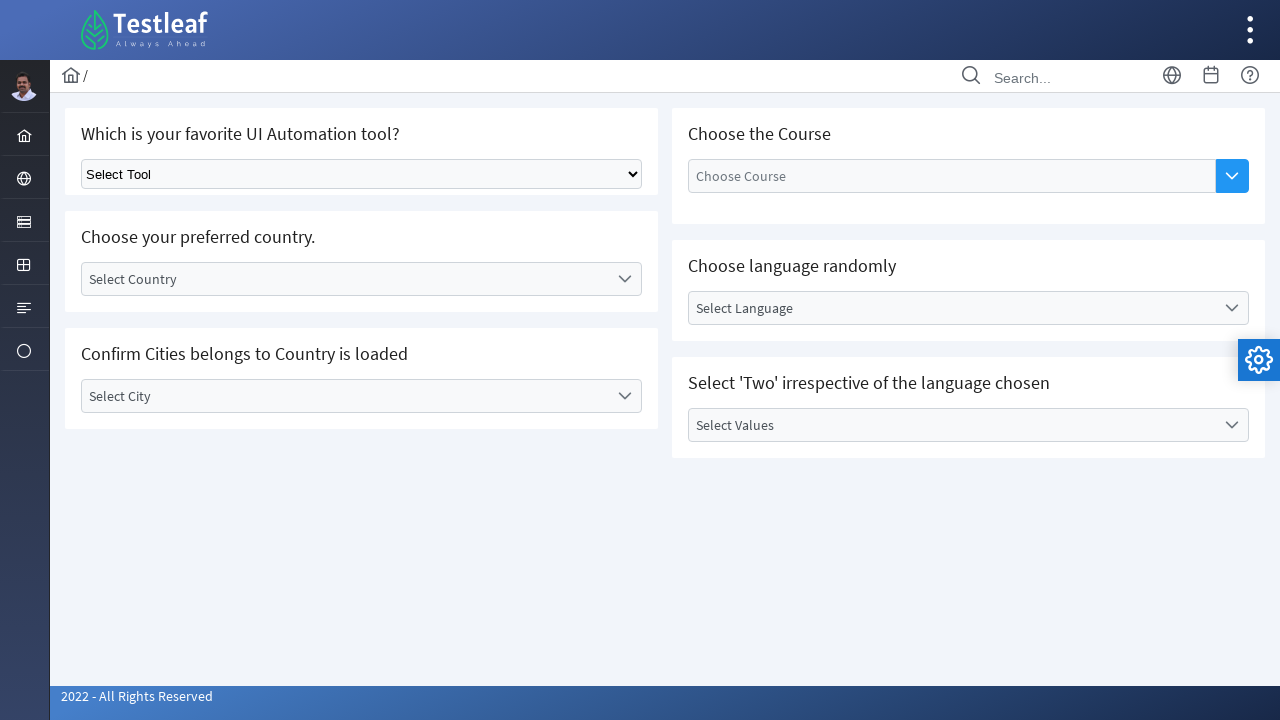

Retrieved option text: 'Select Tool'
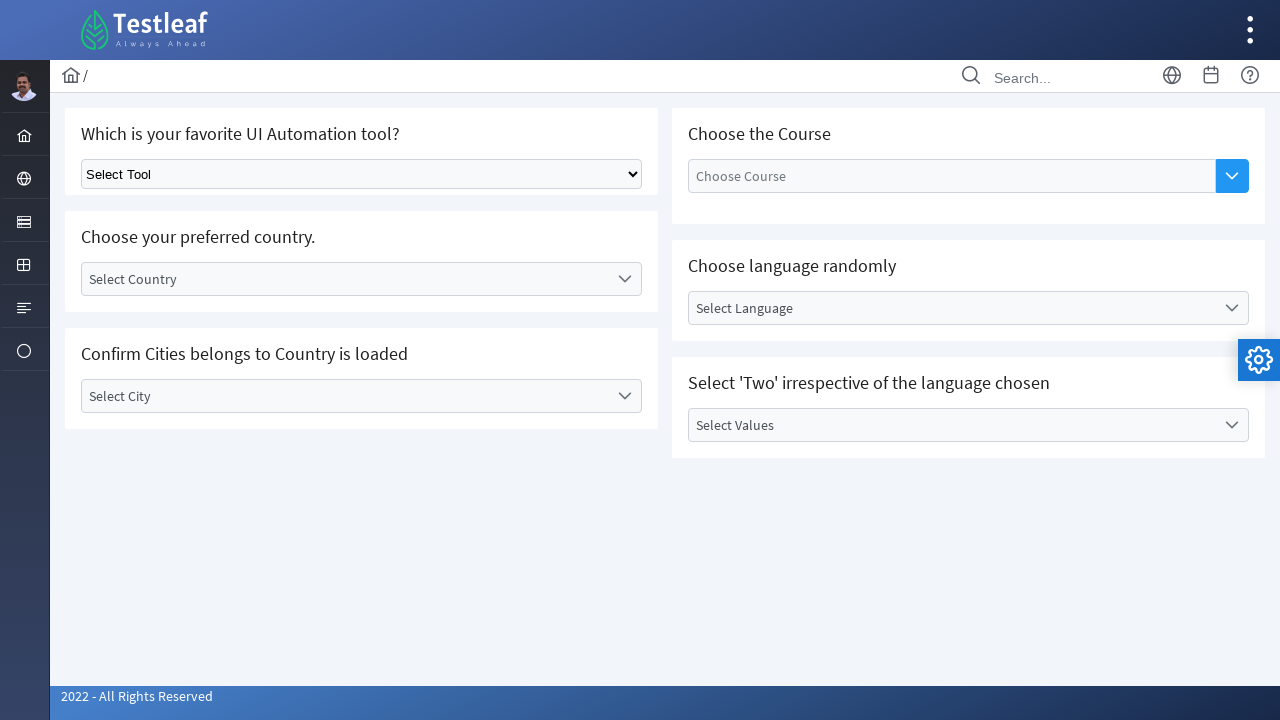

Retrieved option text: 'Selenium'
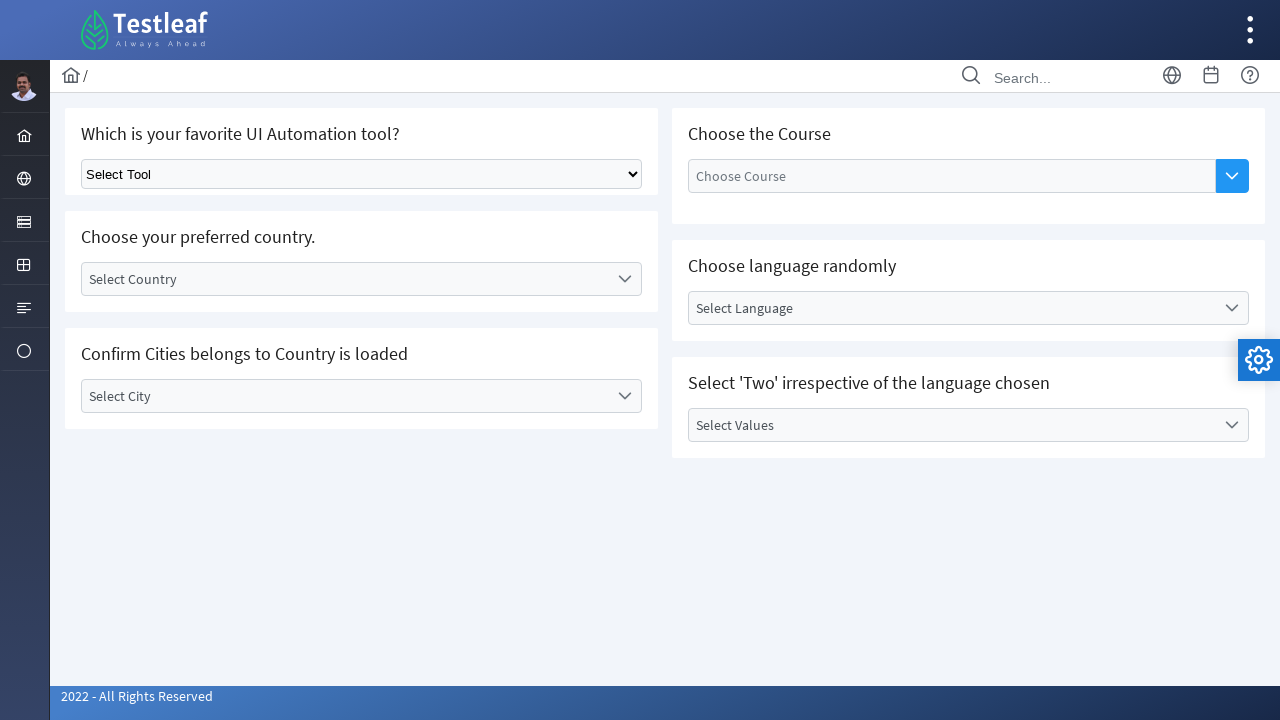

Retrieved option text: 'Playwright'
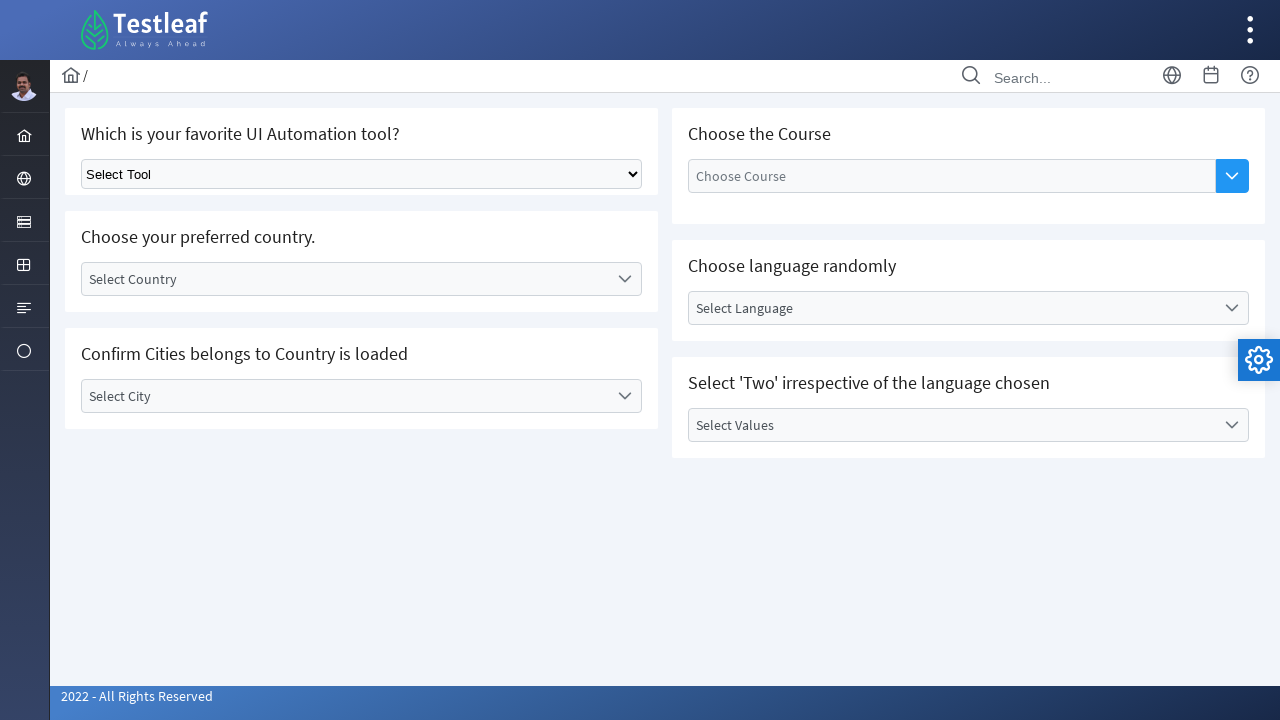

Retrieved option text: 'Puppeteer'
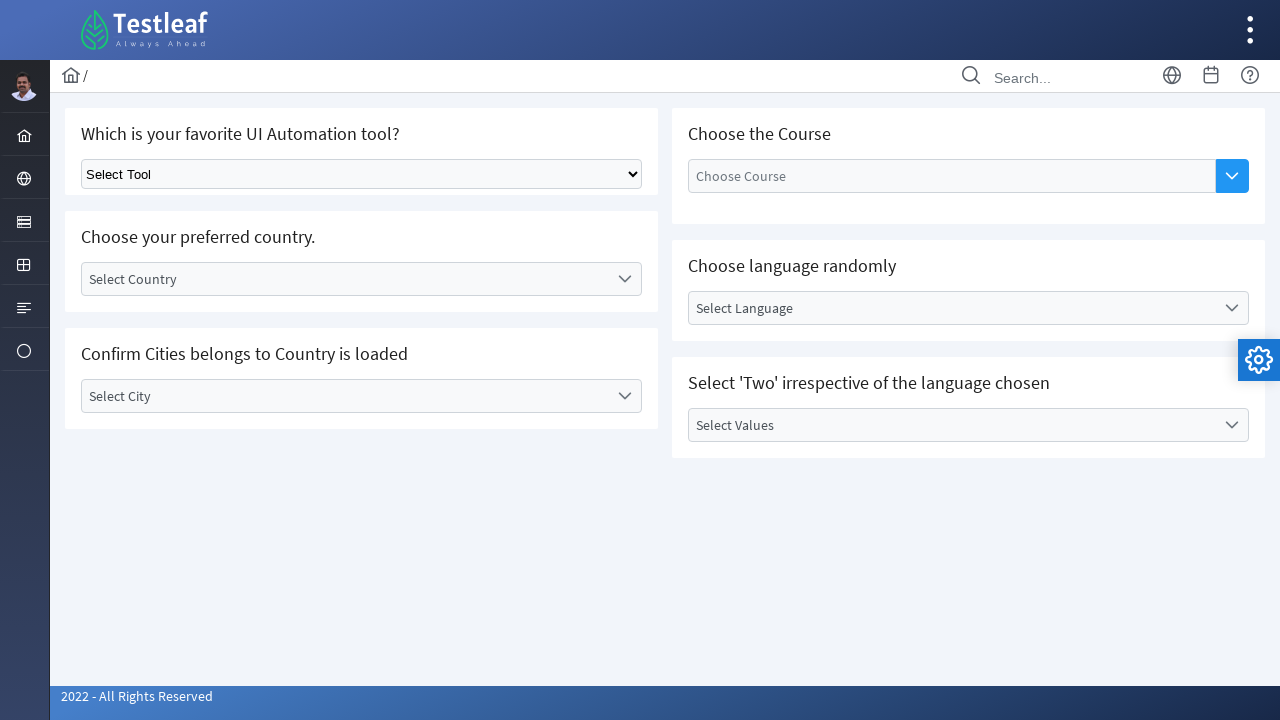

Retrieved option text: 'Cypress'
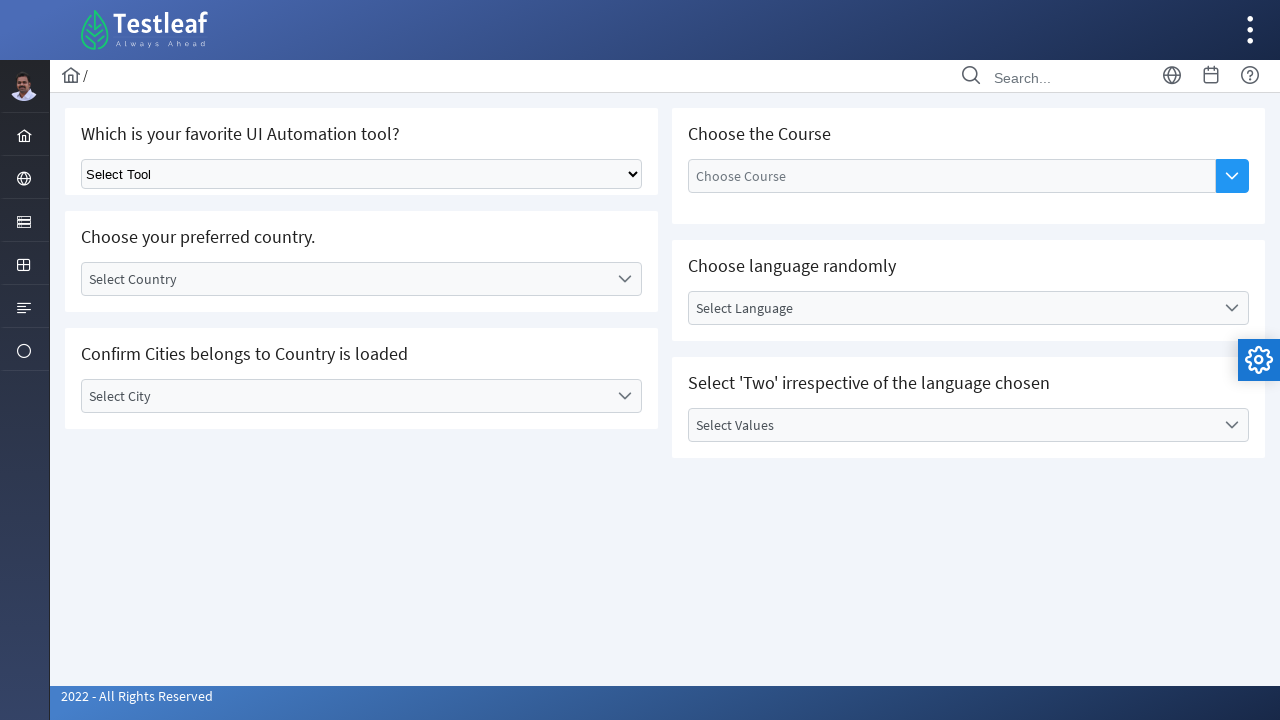

Selected last option from dropdown at index 4 on select.ui-selectonemenu
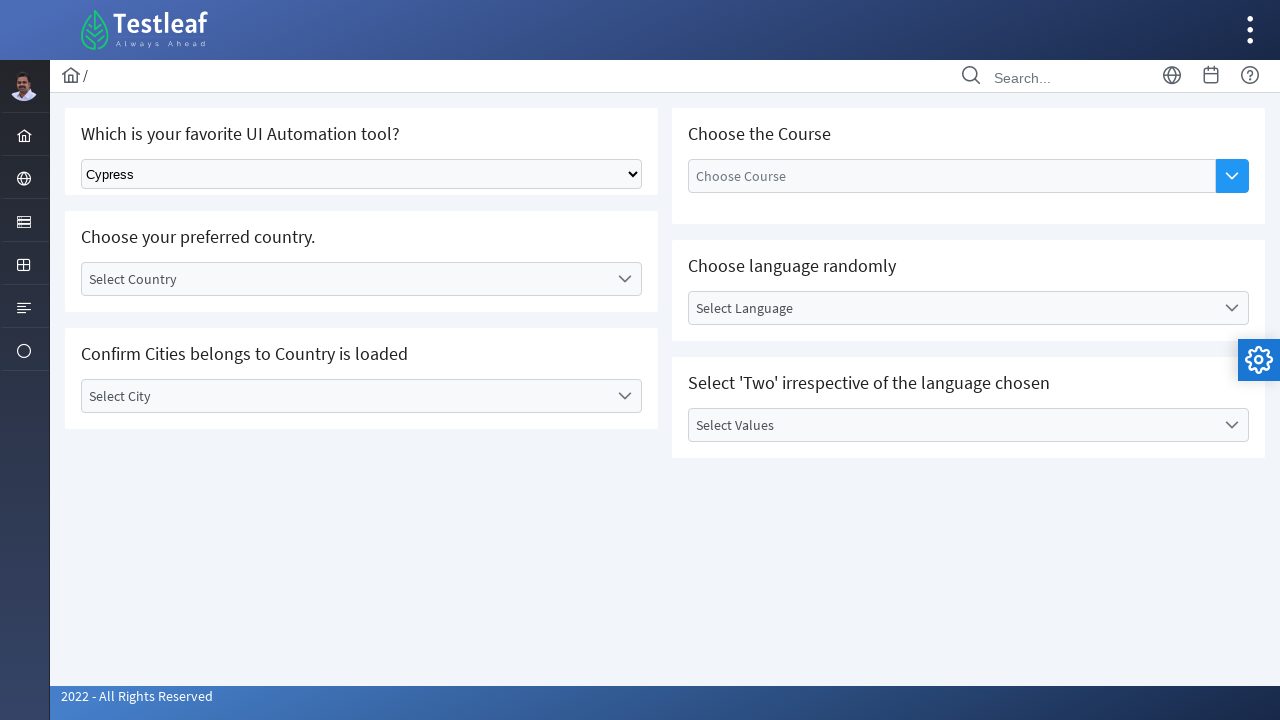

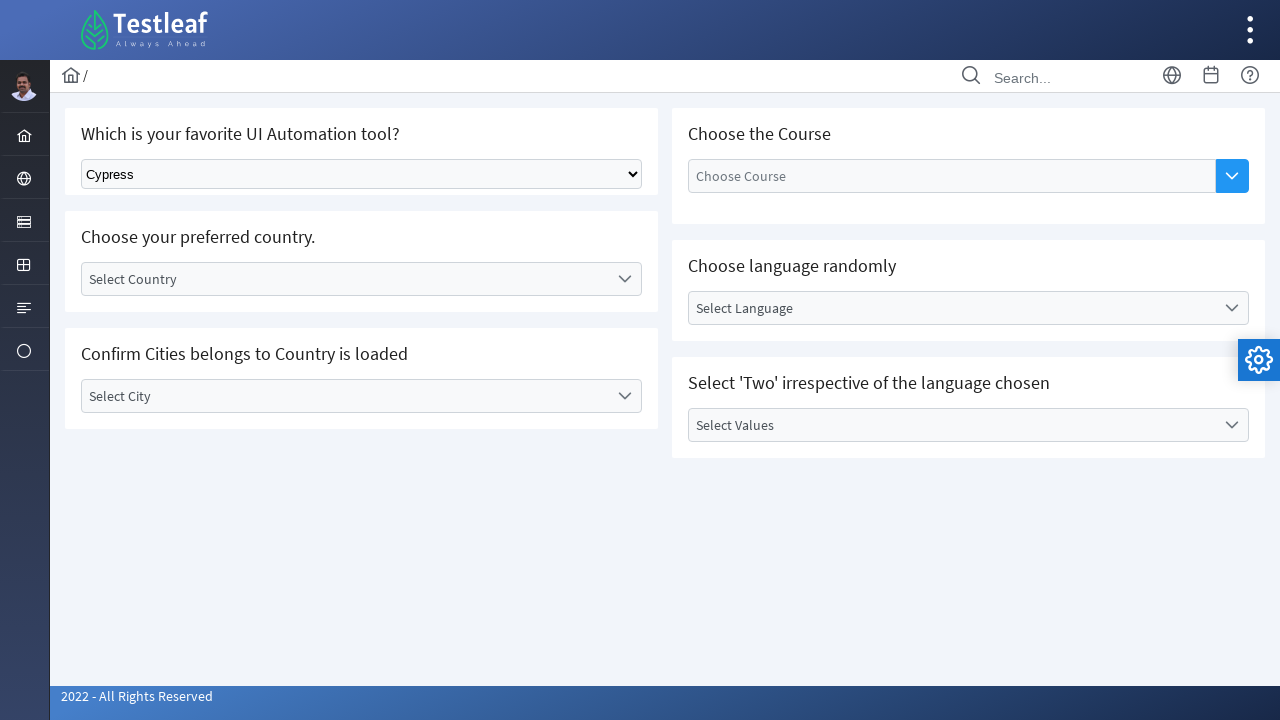